Tests the DemoQA practice form by navigating to the form, filling in first name, last name, selecting gender, entering mobile number, and submitting the form, then verifying the submission confirmation message.

Starting URL: https://demoqa.com

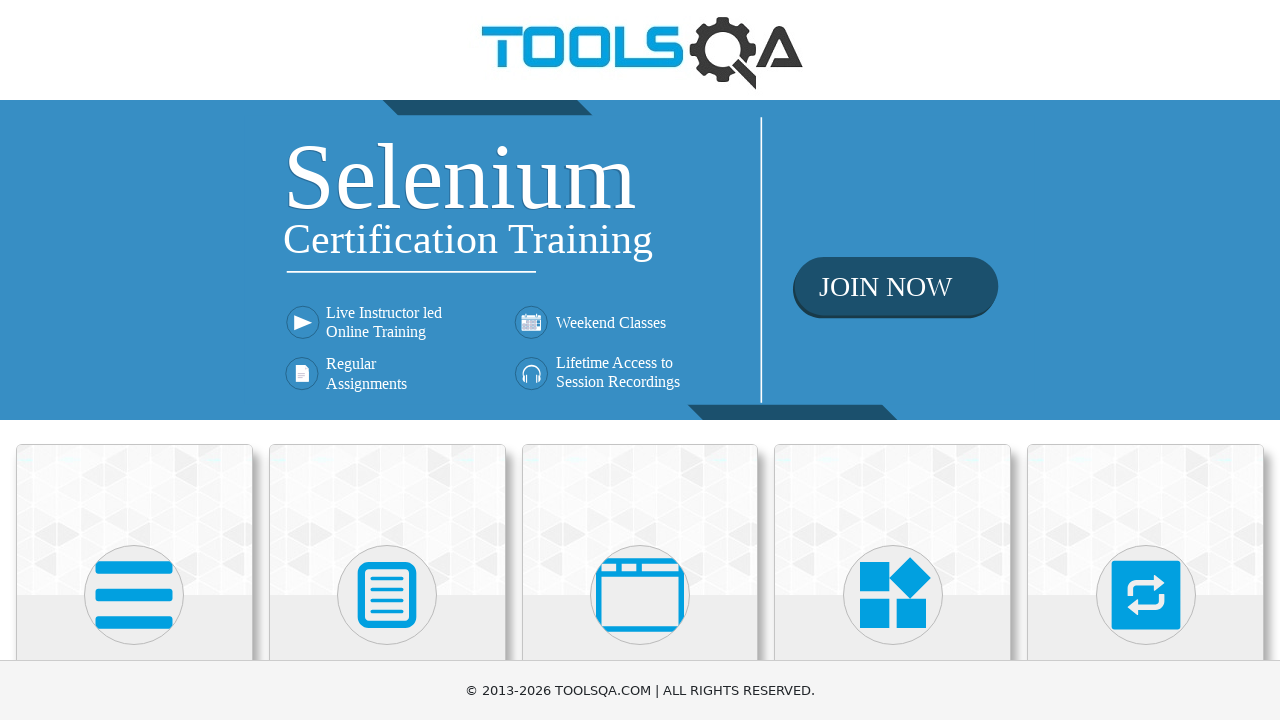

Clicked on Forms in the sidebar at (387, 360) on text=Forms
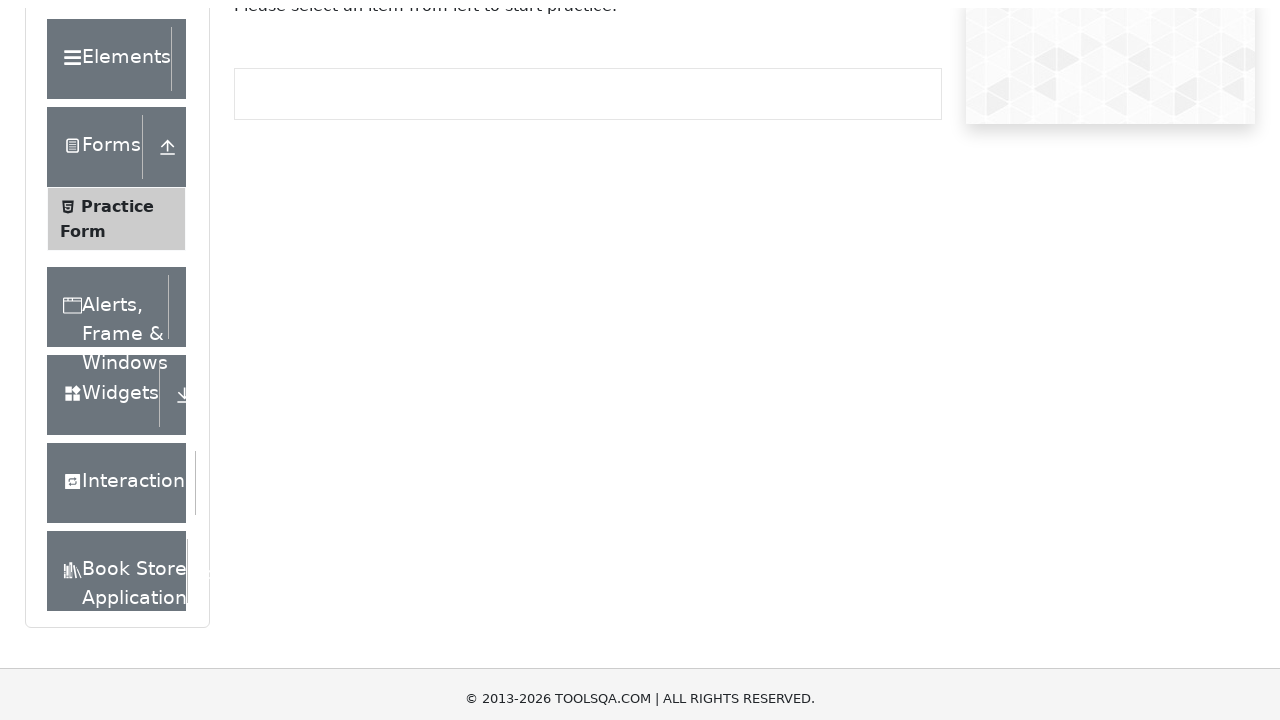

Clicked on Practice Form at (117, 336) on text=Practice Form
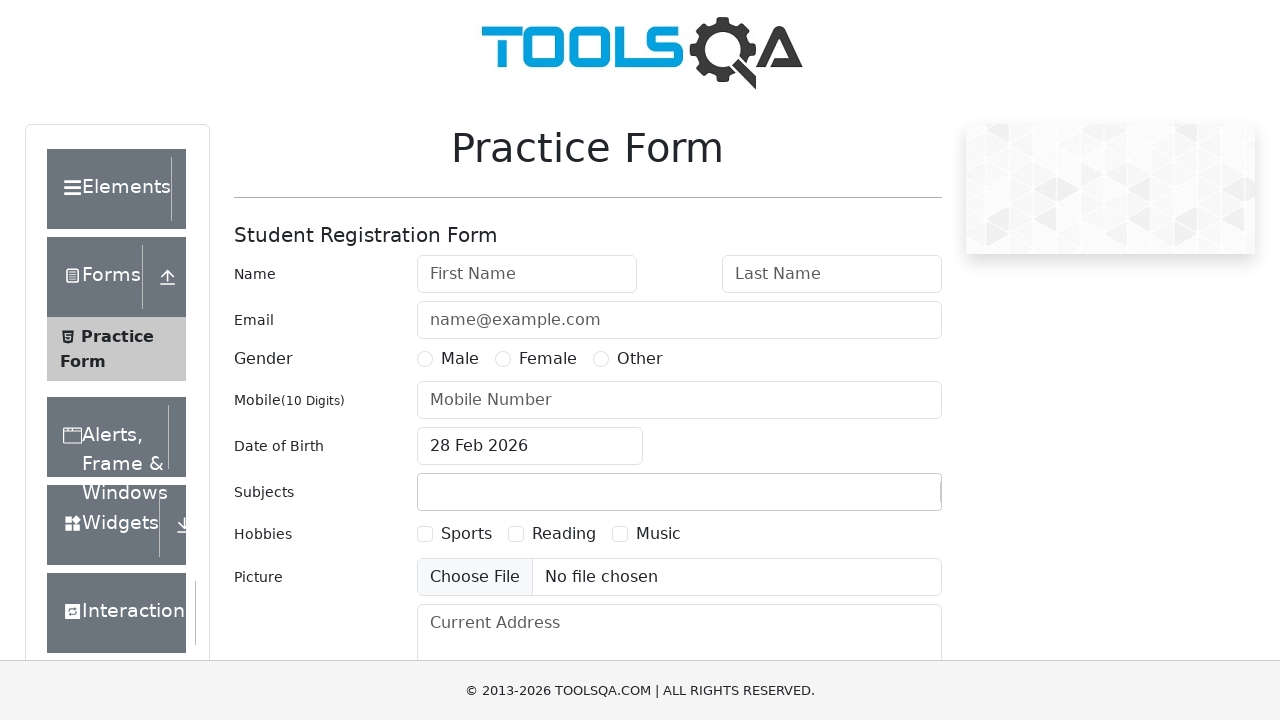

Entered first name 'Ahmad' on #firstName
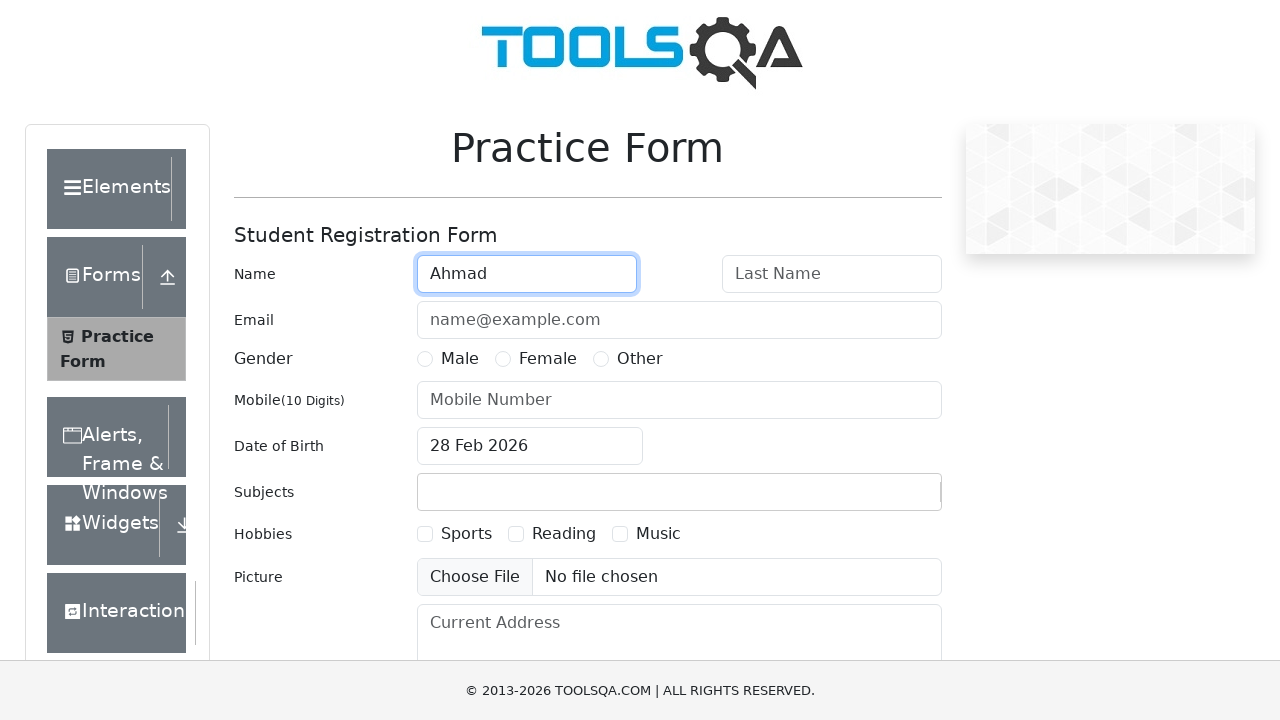

Entered last name 'Hassan' on #lastName
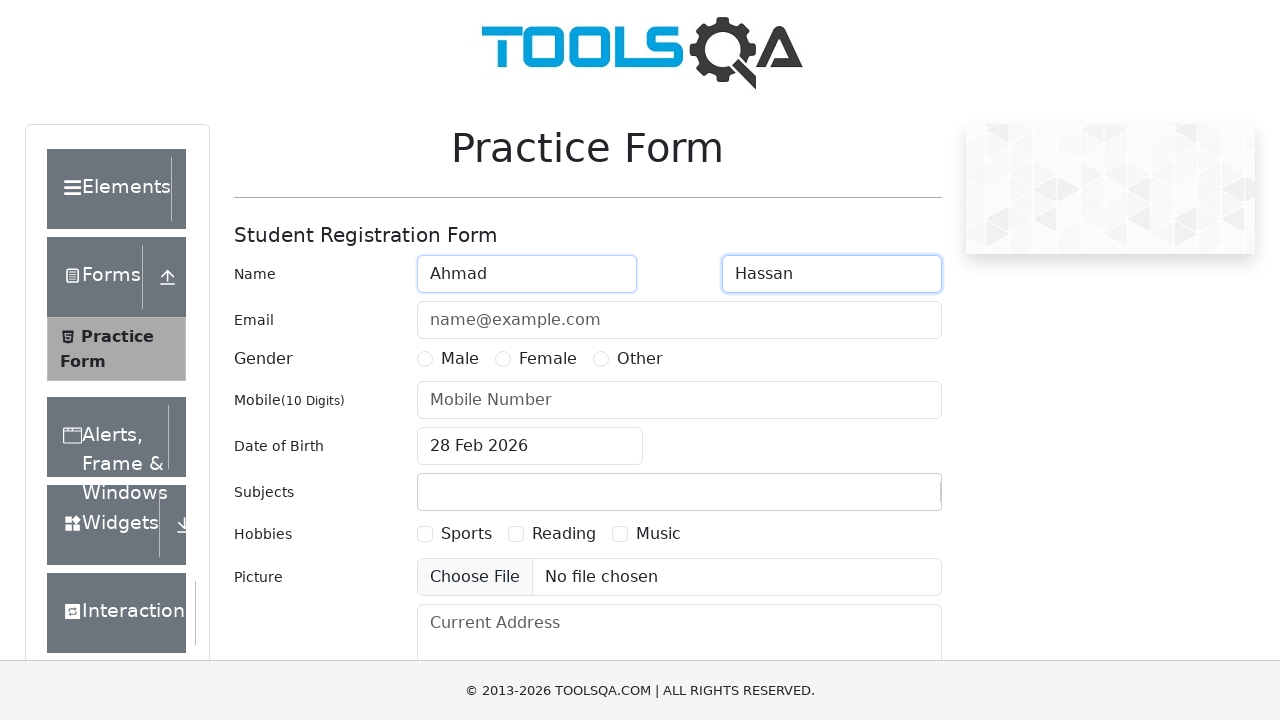

Selected Male gender option at (460, 359) on label[for='gender-radio-1']
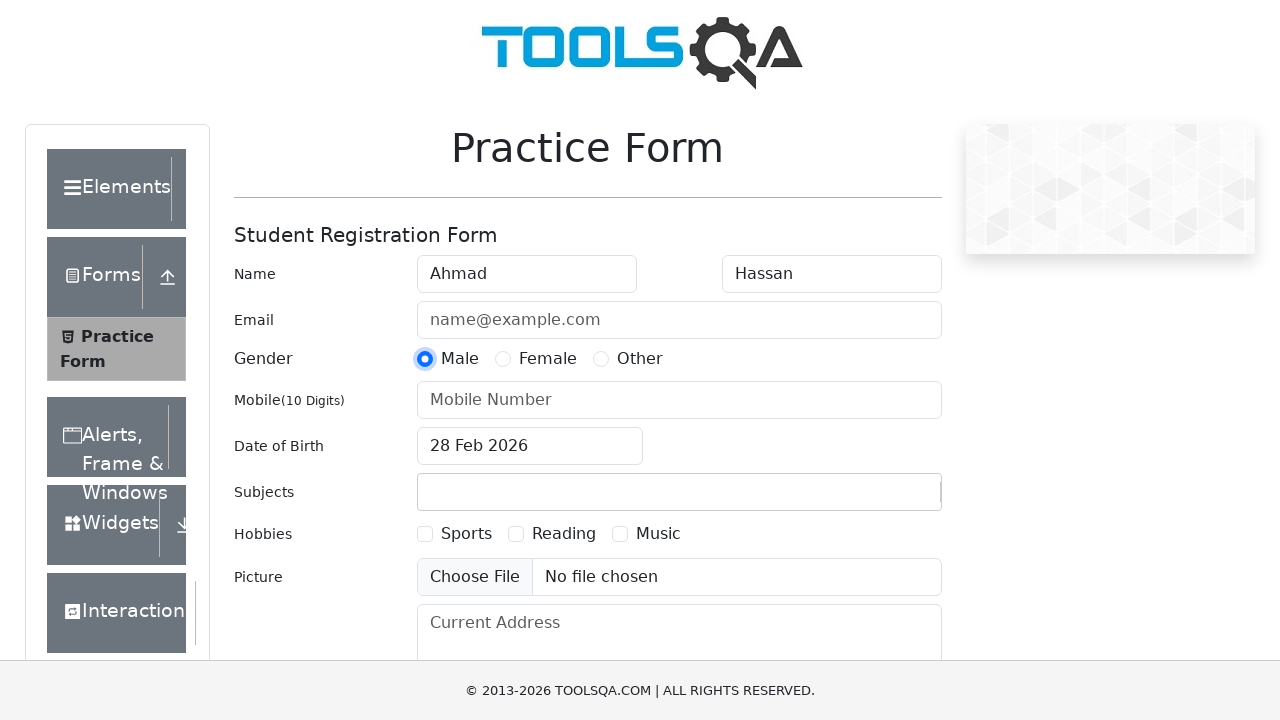

Entered mobile number '03346489594' on #userNumber
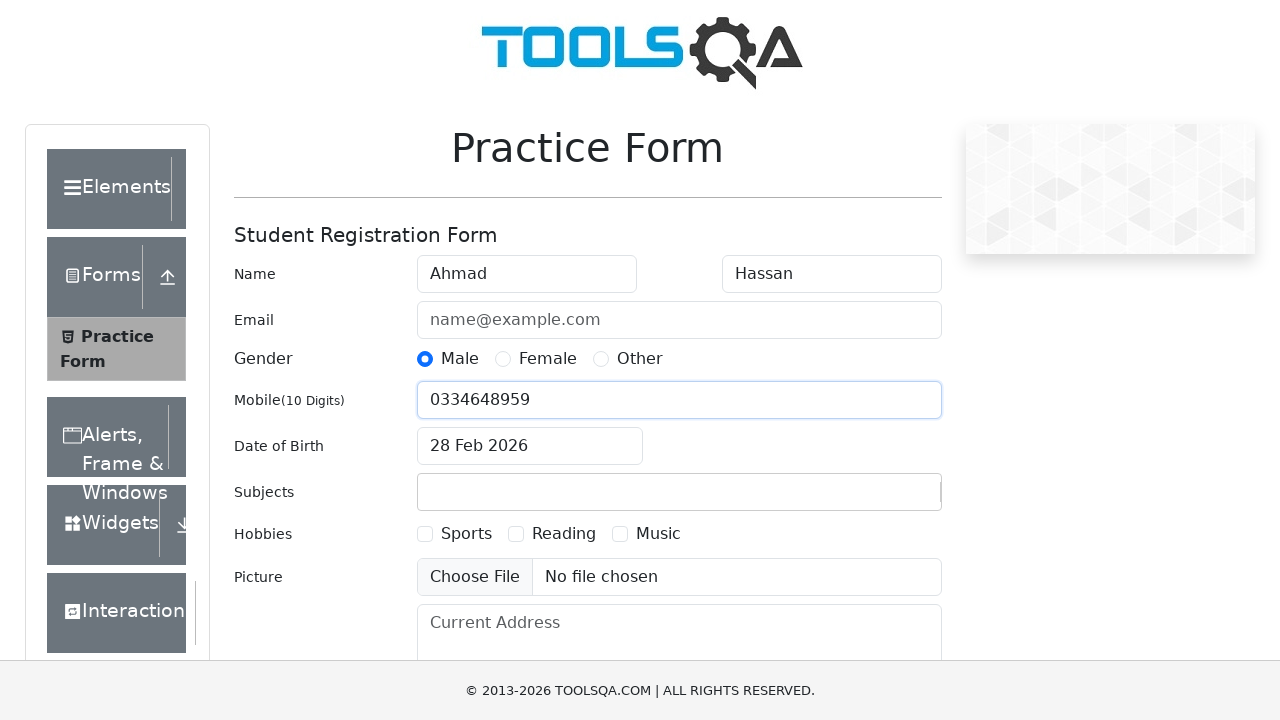

Scrolled down 500 pixels to view submit button
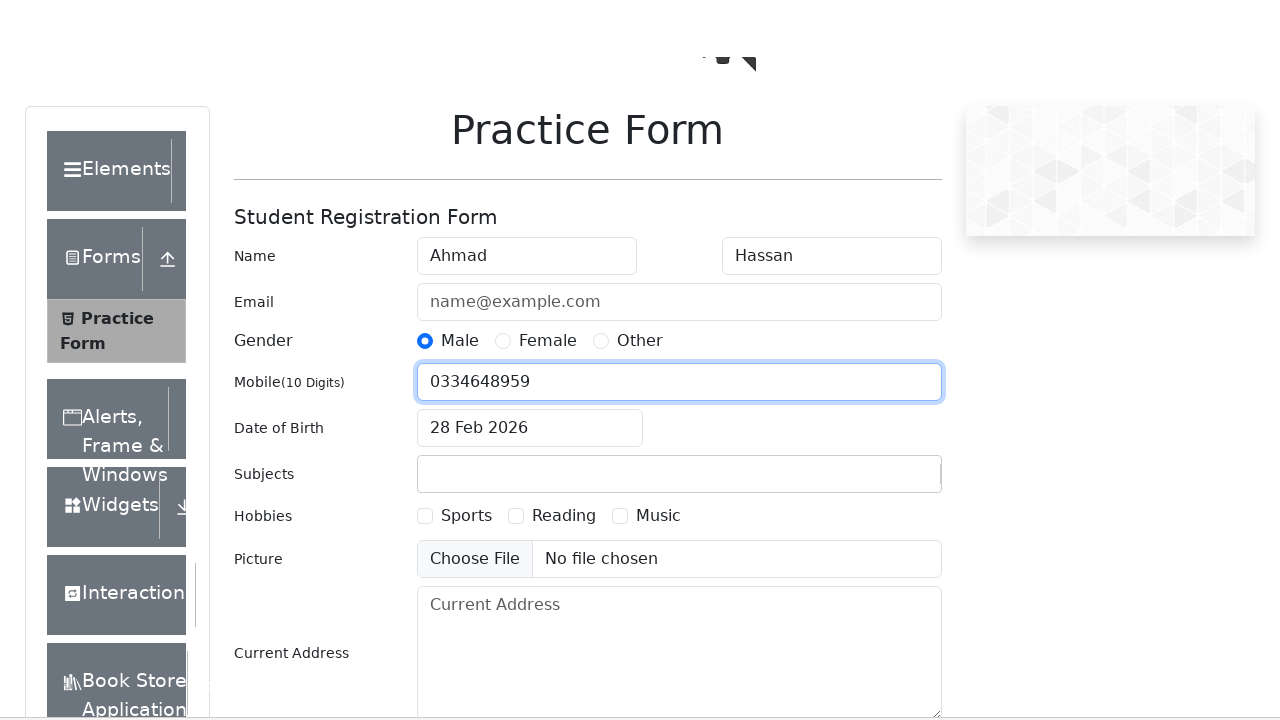

Clicked Submit button to submit the form at (885, 499) on #submit
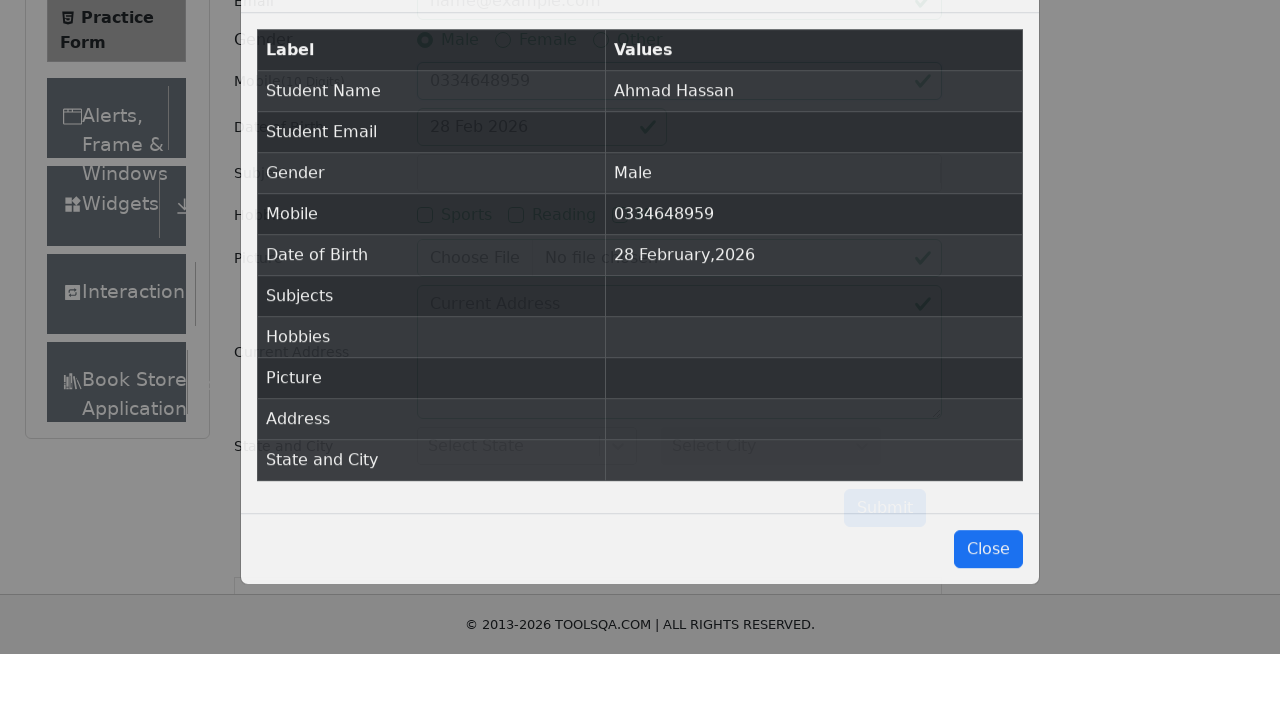

Confirmation modal appeared with submission confirmation message
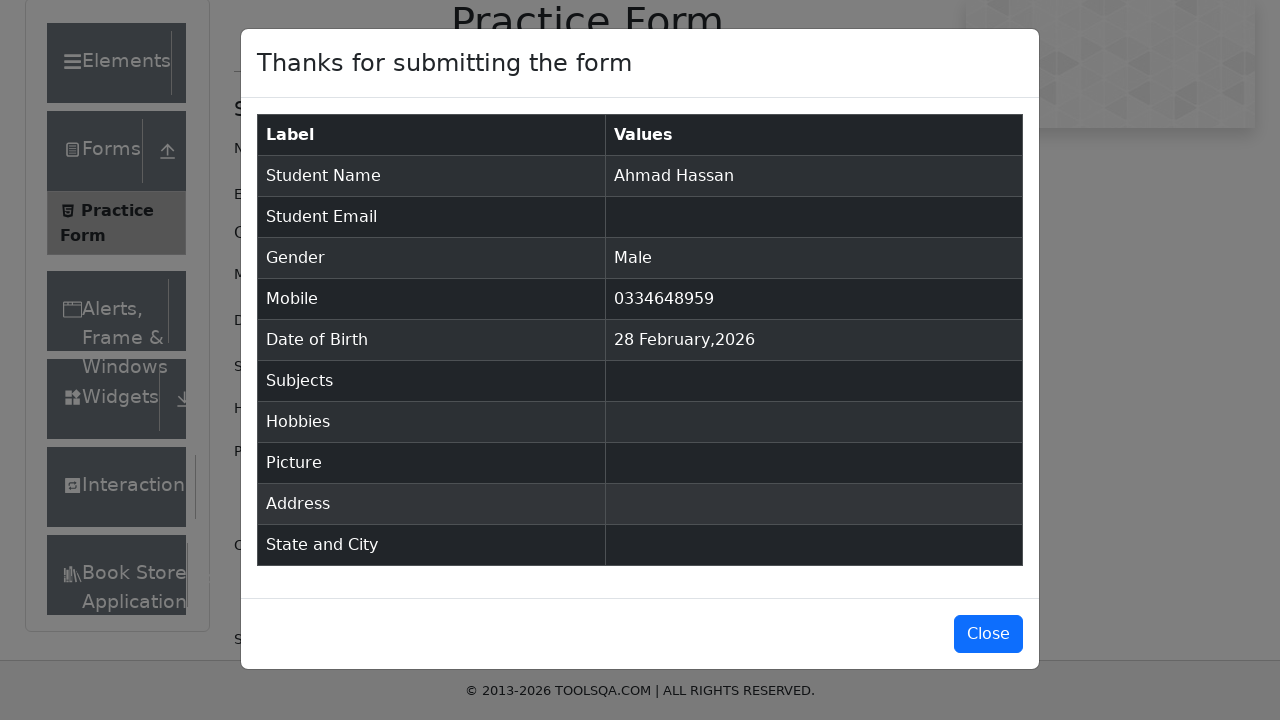

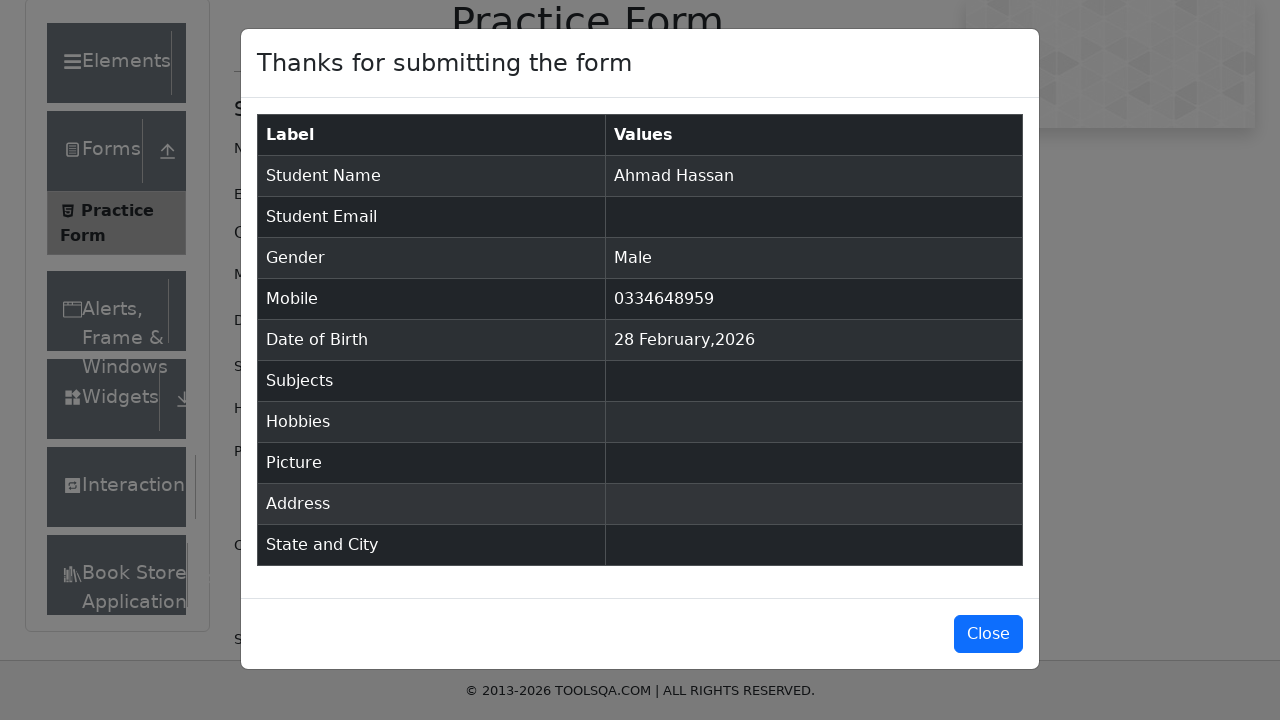